Tests the product review submission functionality by navigating to a Selenium Ruby book, clicking on the reviews tab, selecting a 5-star rating, filling in review details (comment, name, email), and submitting the review.

Starting URL: http://practice.automationtesting.in/

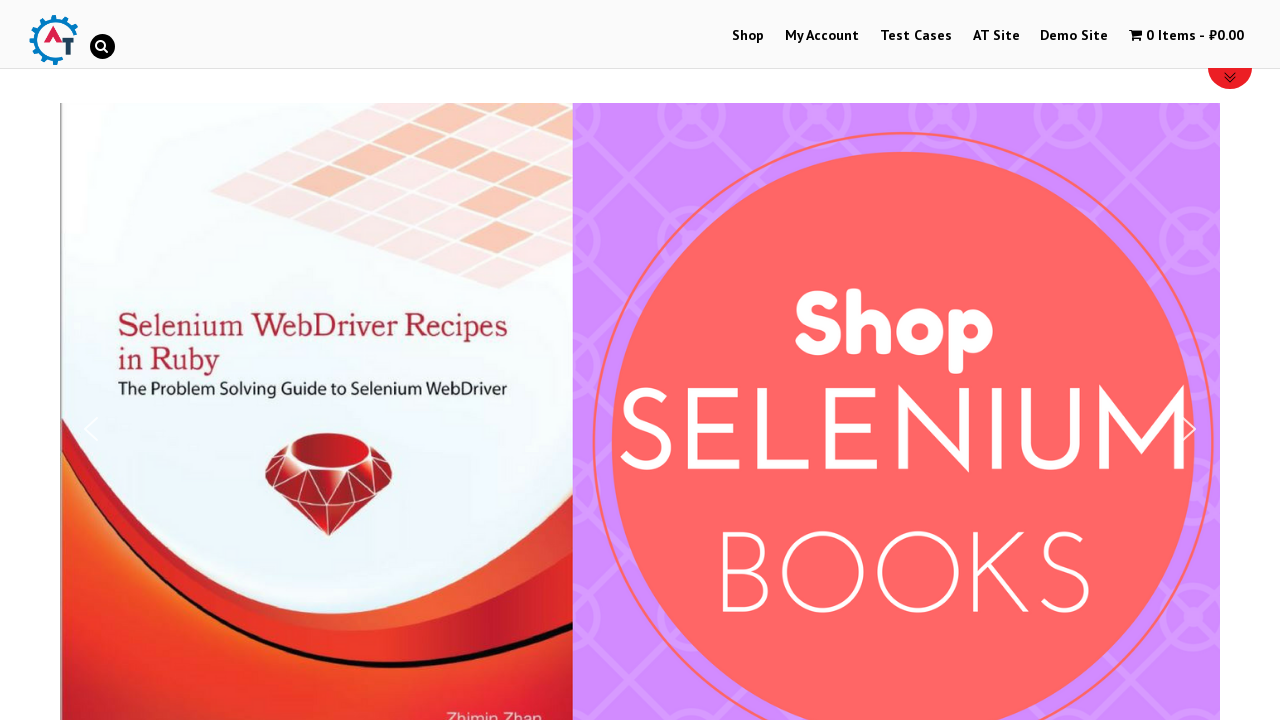

Scrolled down 600 pixels to view products
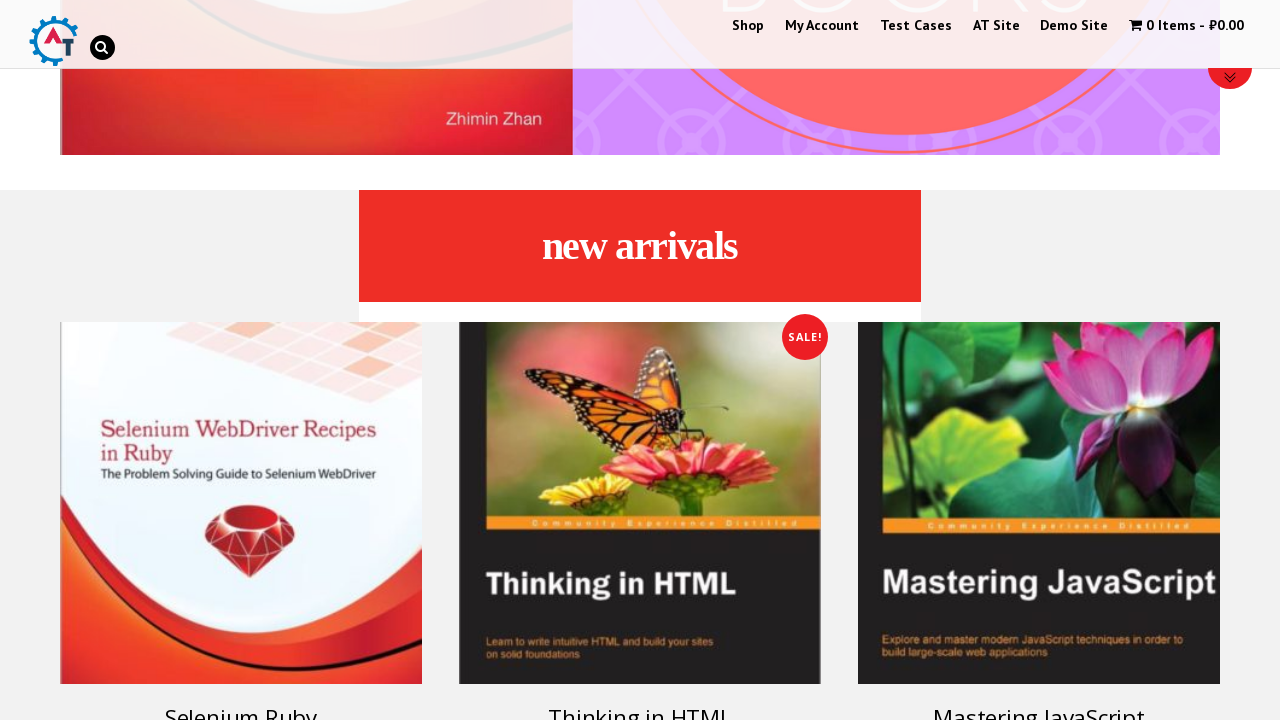

Clicked on Selenium Ruby book product at (241, 702) on #text-22-sub_row_1-0-2-0-0 h3
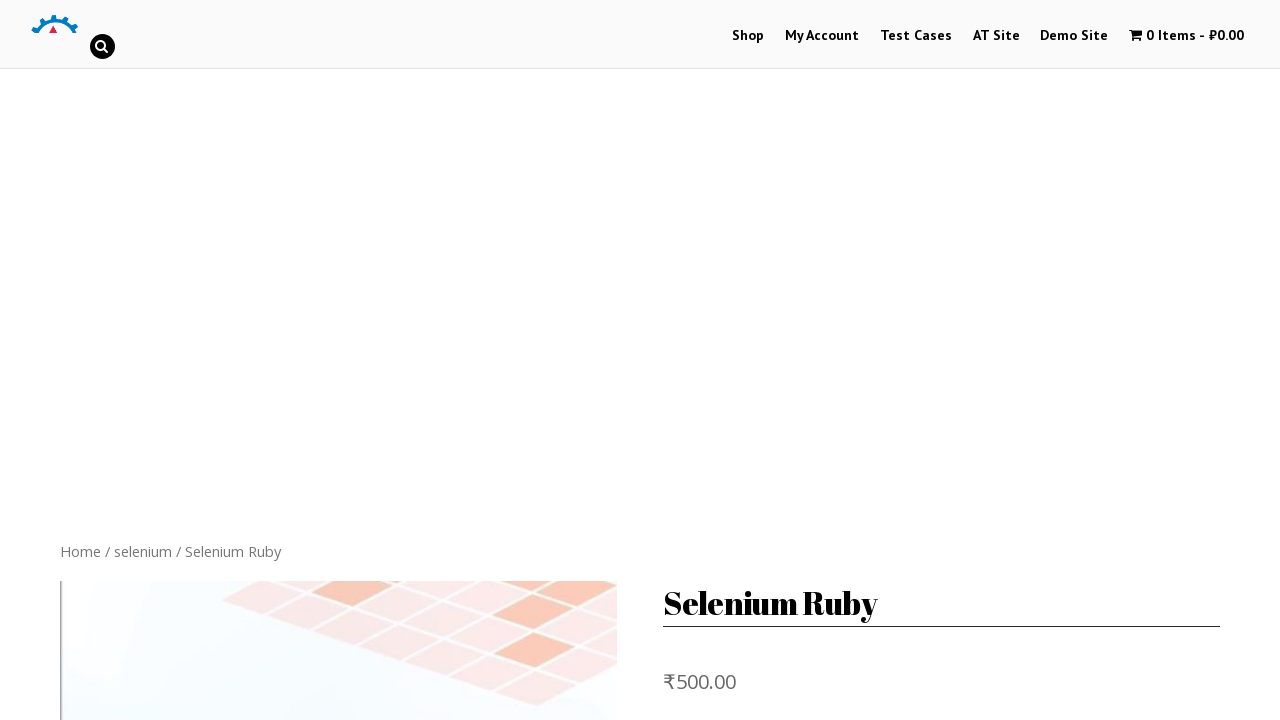

Waited for Reviews tab to load
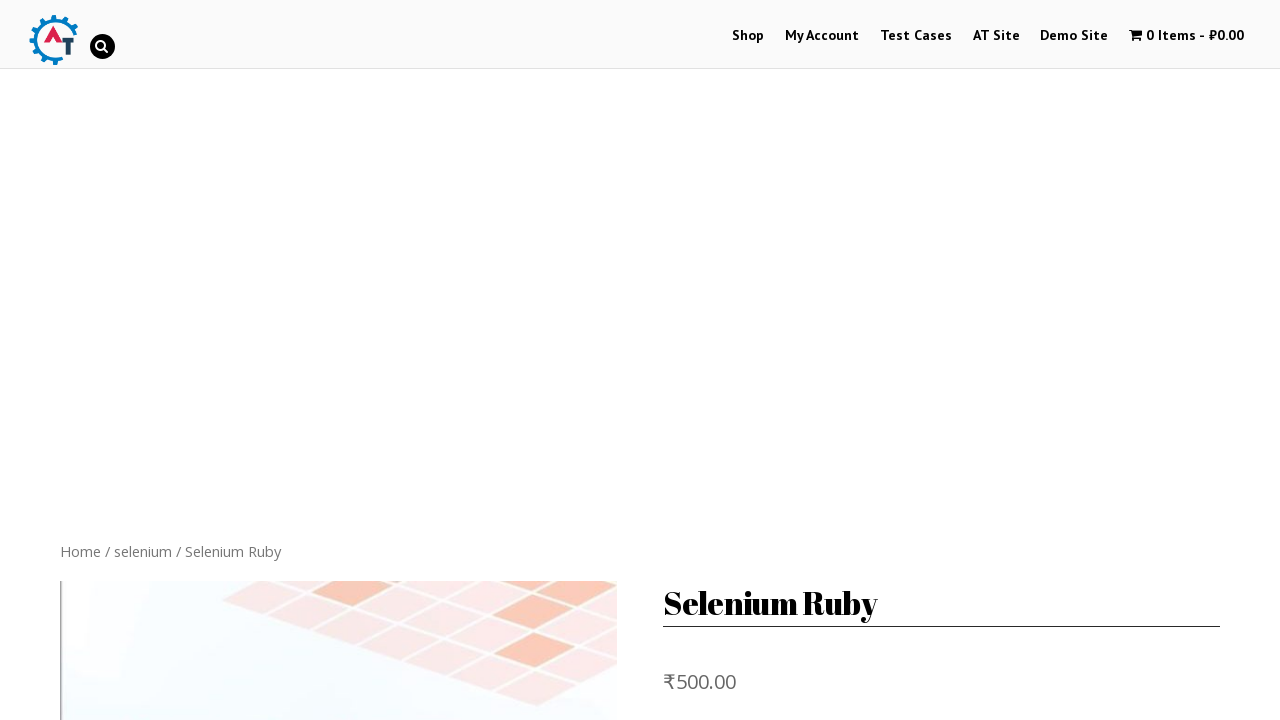

Clicked on Reviews tab at (309, 360) on .reviews_tab > a
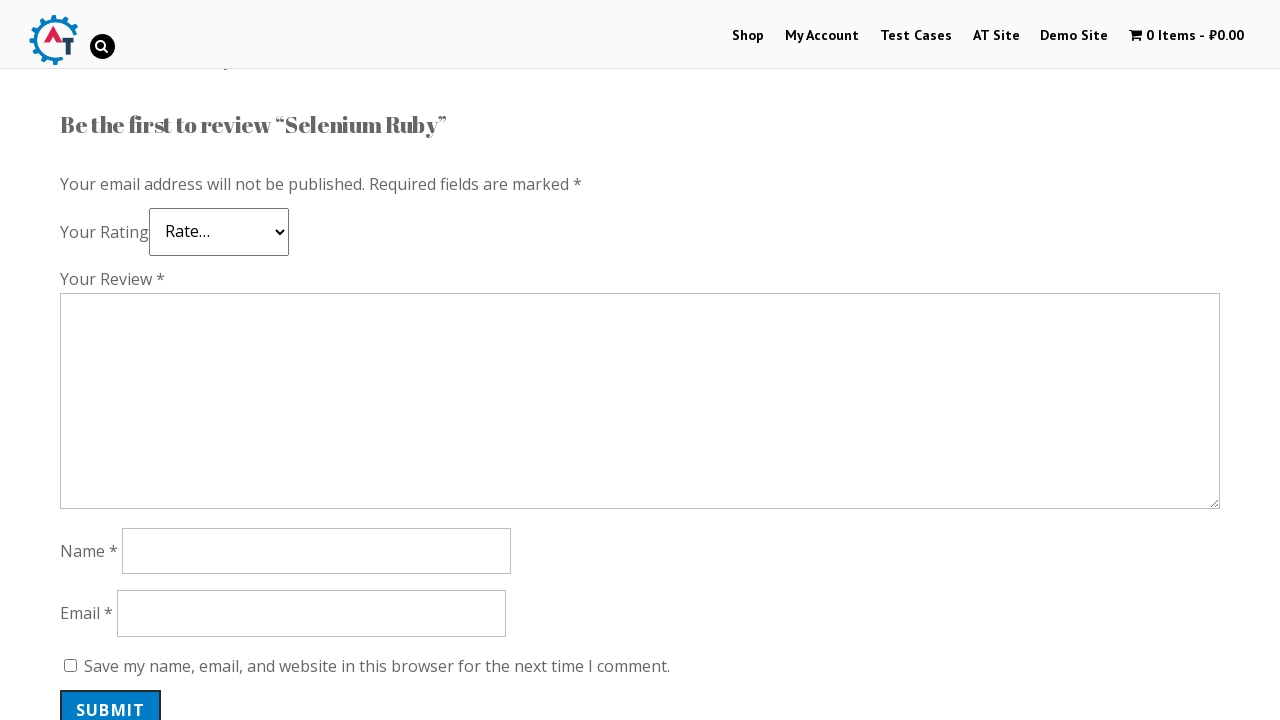

Waited for star rating selector to load
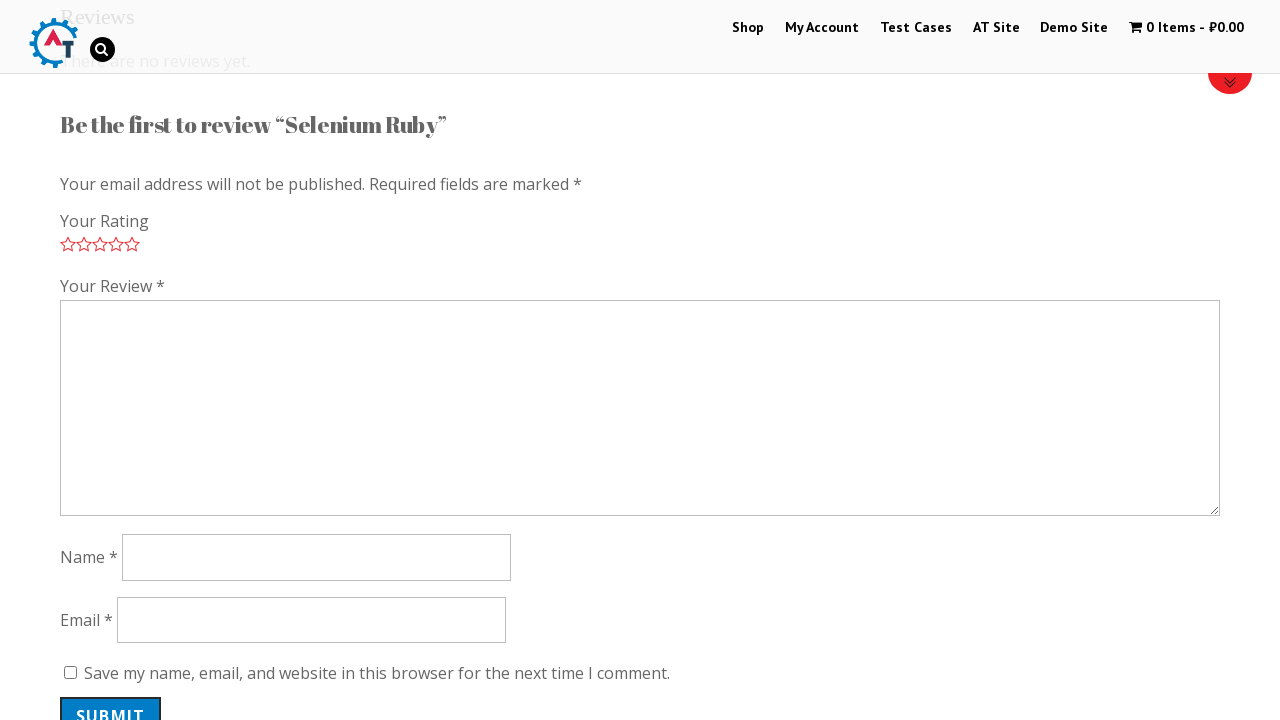

Selected 5-star rating at (132, 244) on .stars > span :nth-child(5)
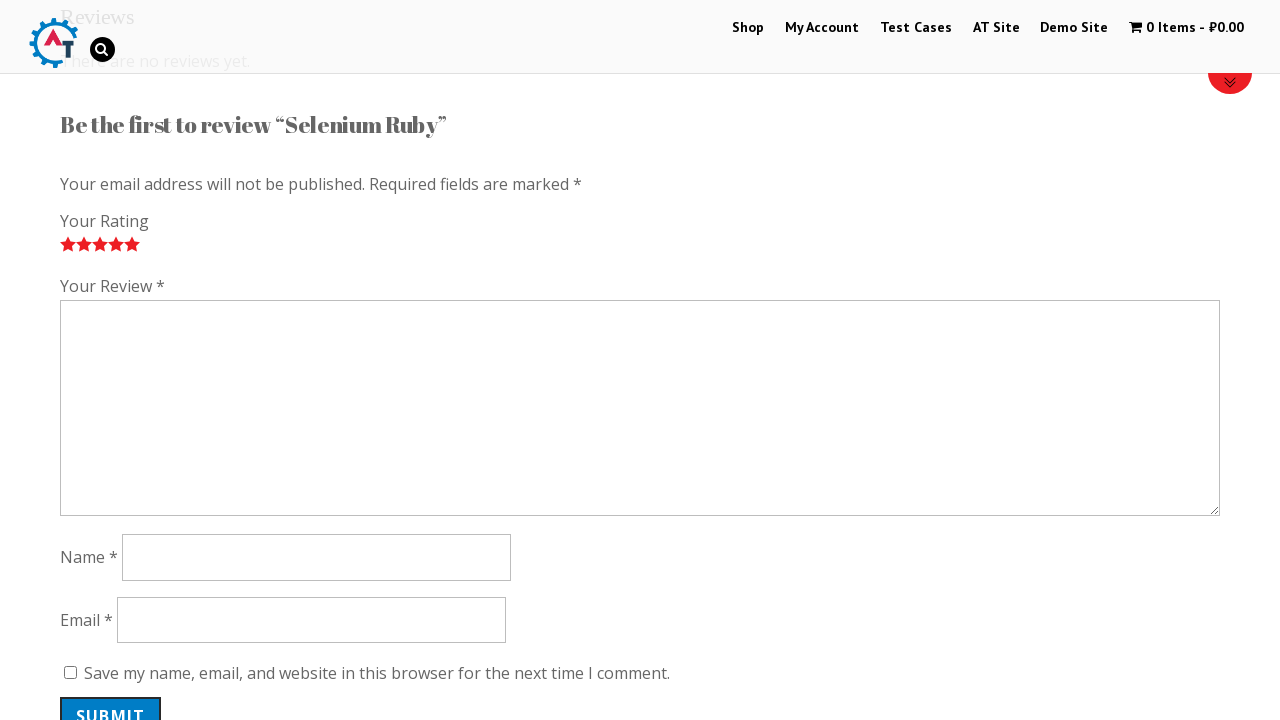

Filled in review comment: 'Nice book!' on #comment
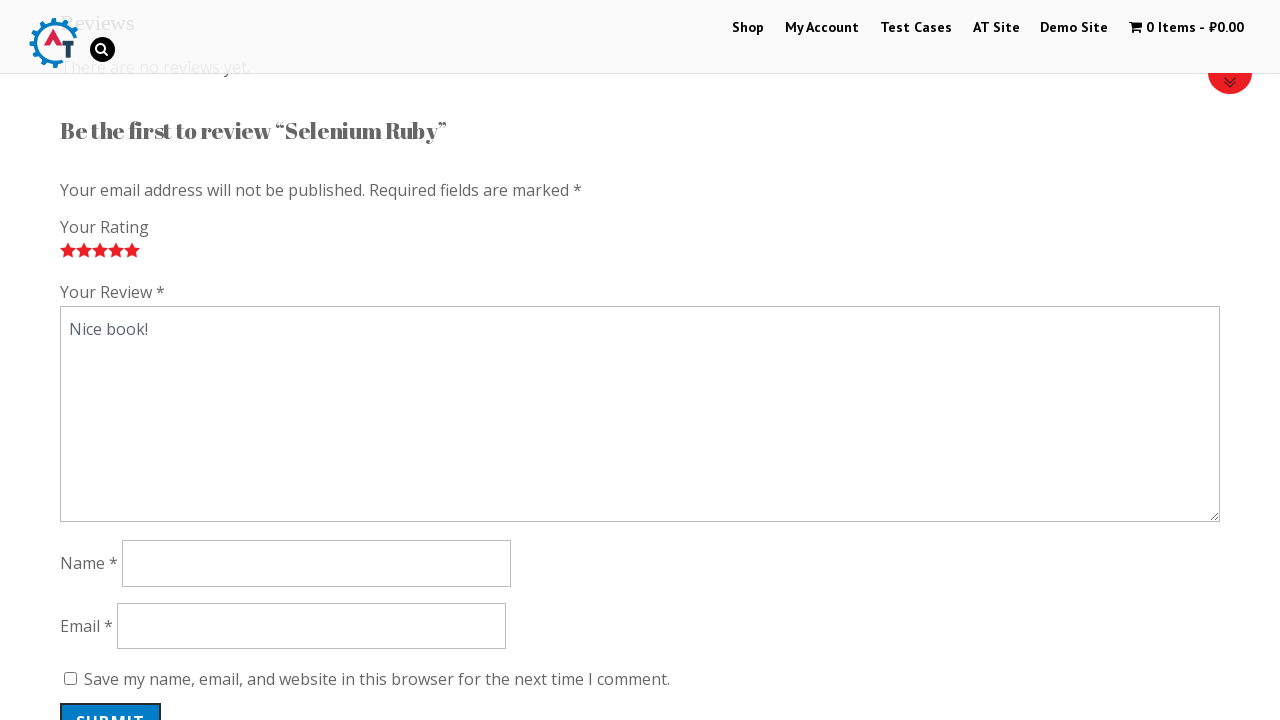

Filled in author name: 'JohnDoe' on #author
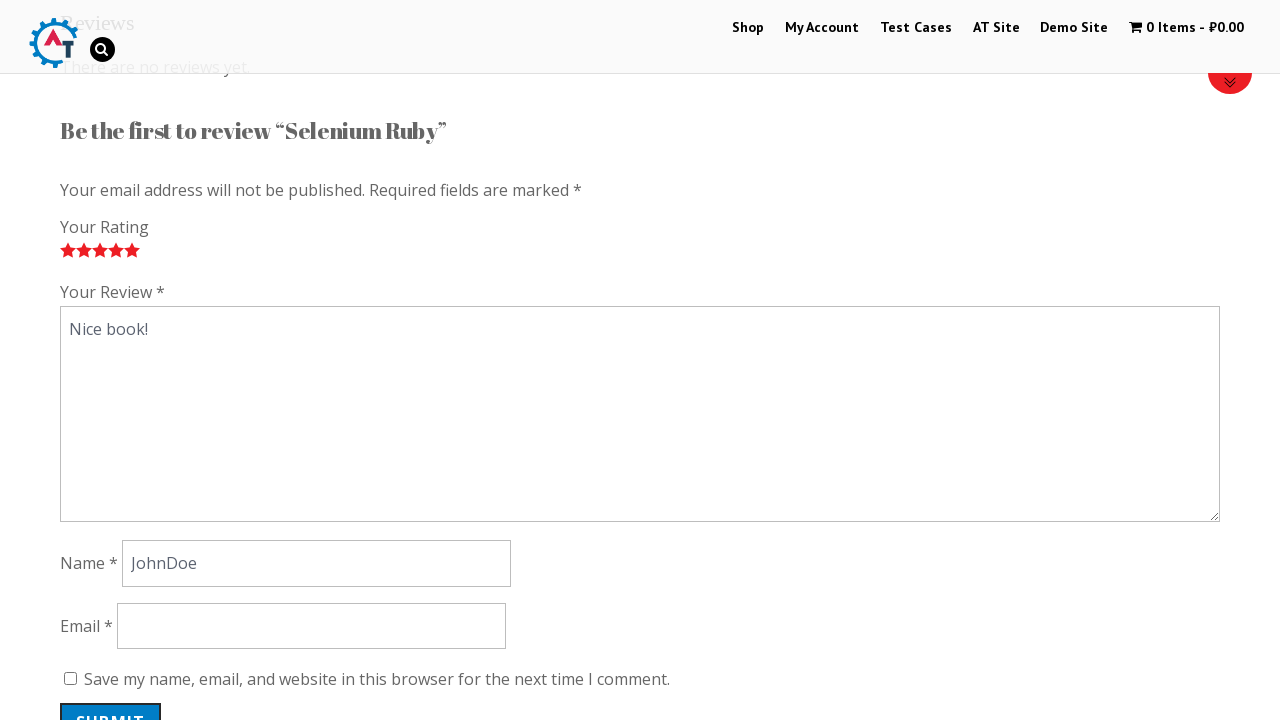

Filled in email: 'johndoe_reviewer@example.com' on #email
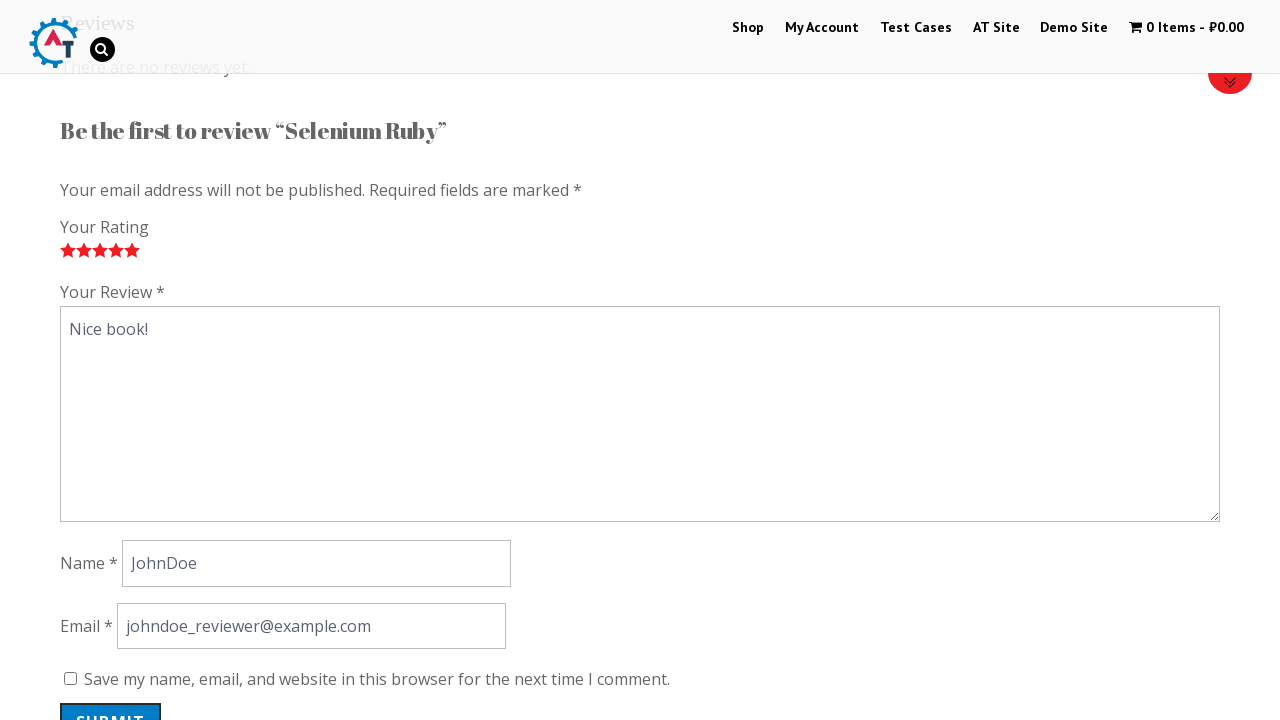

Clicked submit button to submit the review at (111, 700) on #submit
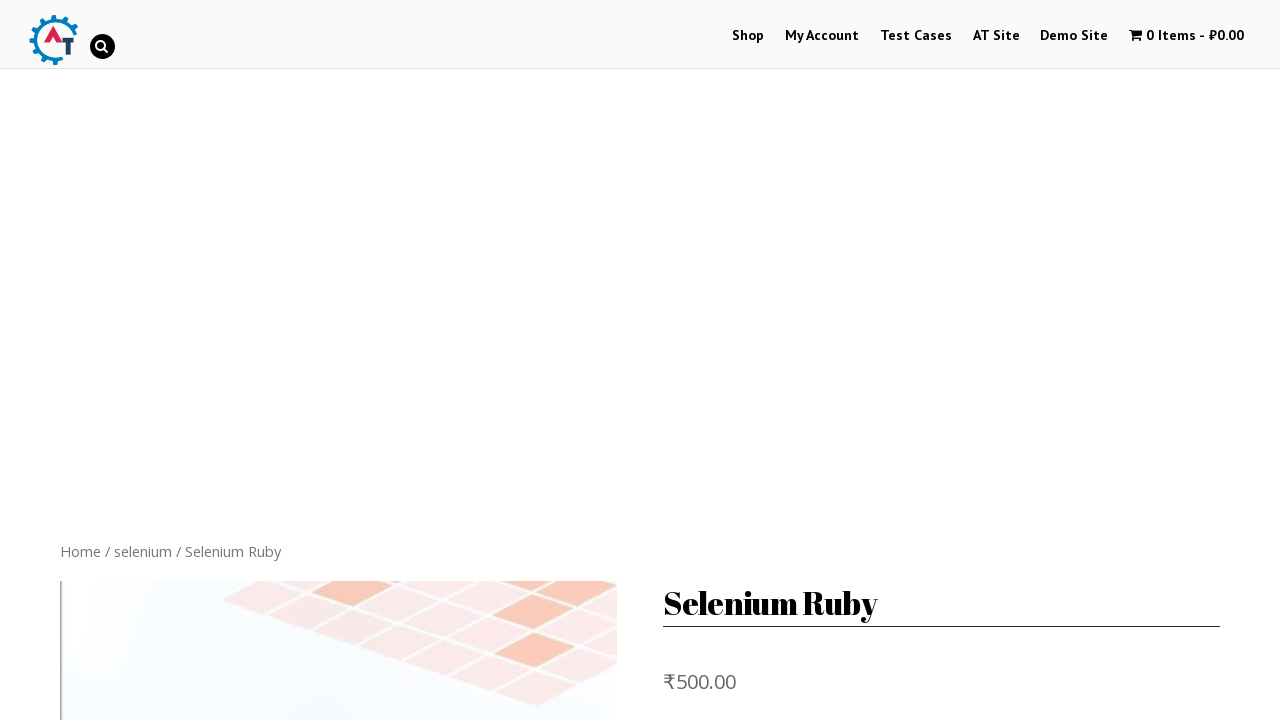

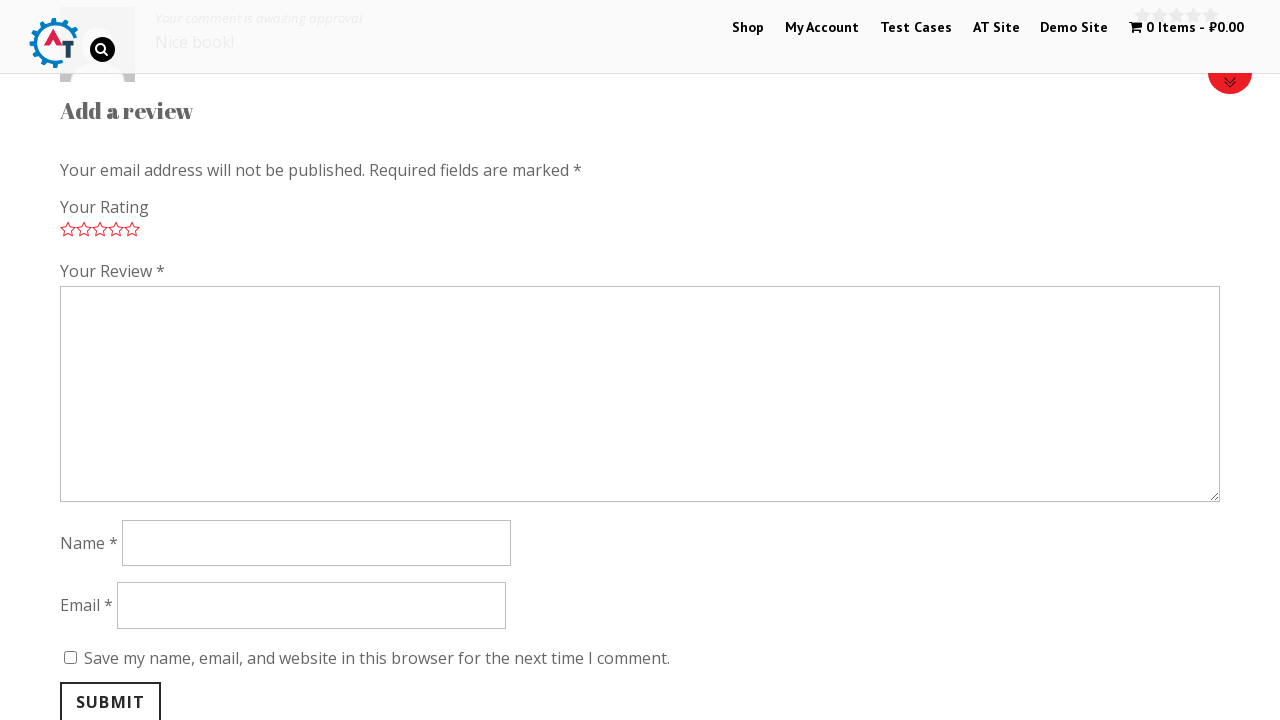